Opens the ToolsQA about page, then navigates to DemoQA homepage and verifies that the home banner is visible

Starting URL: https://www.toolsqa.com/about

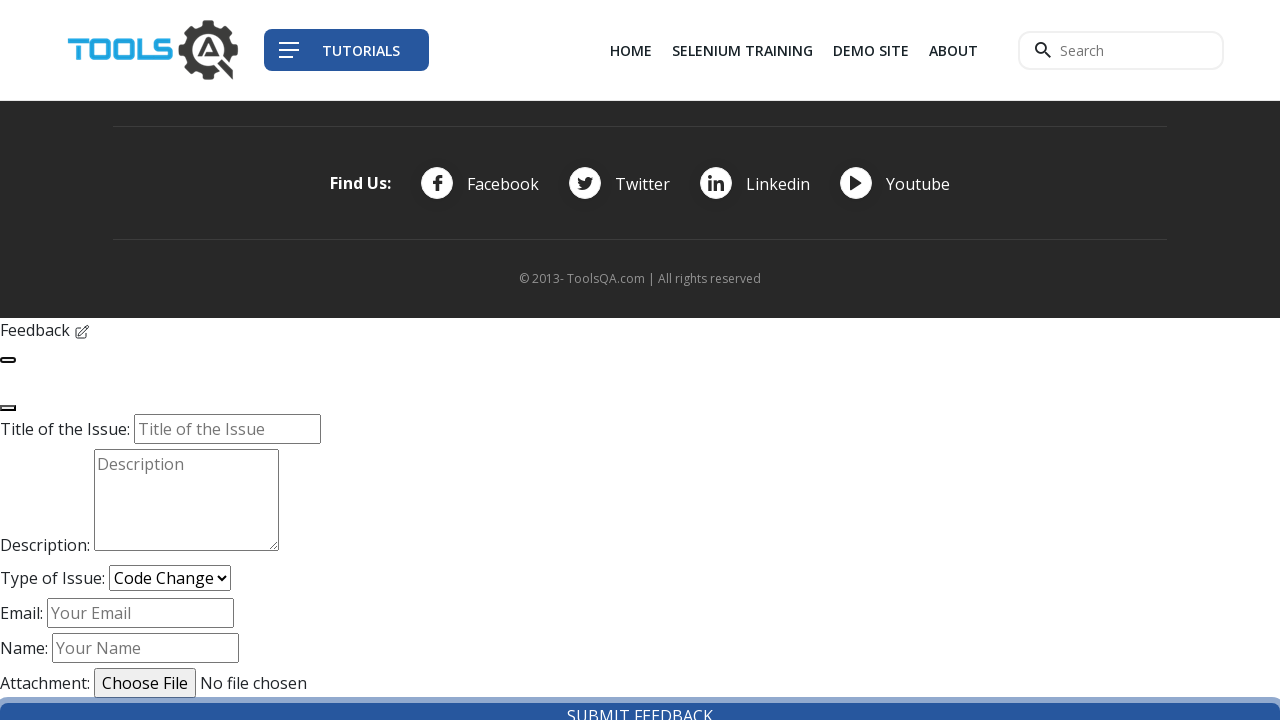

Navigated to DemoQA homepage
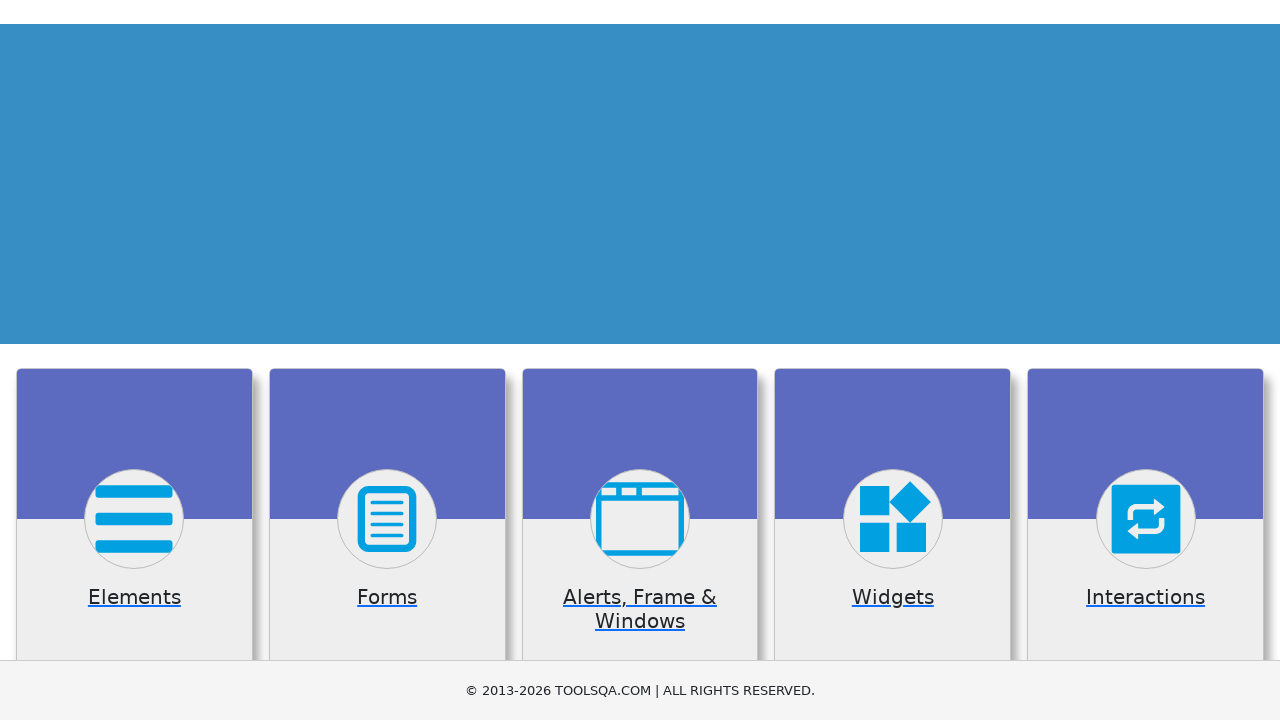

Home banner is visible on DemoQA homepage
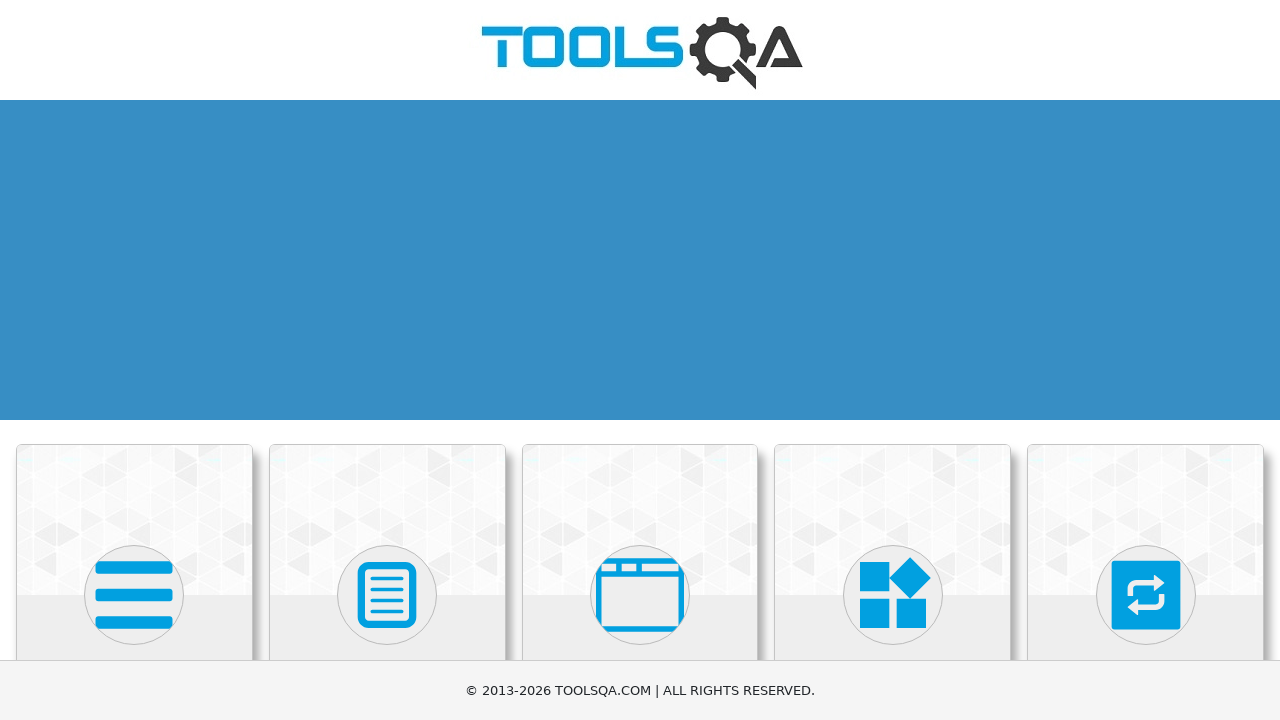

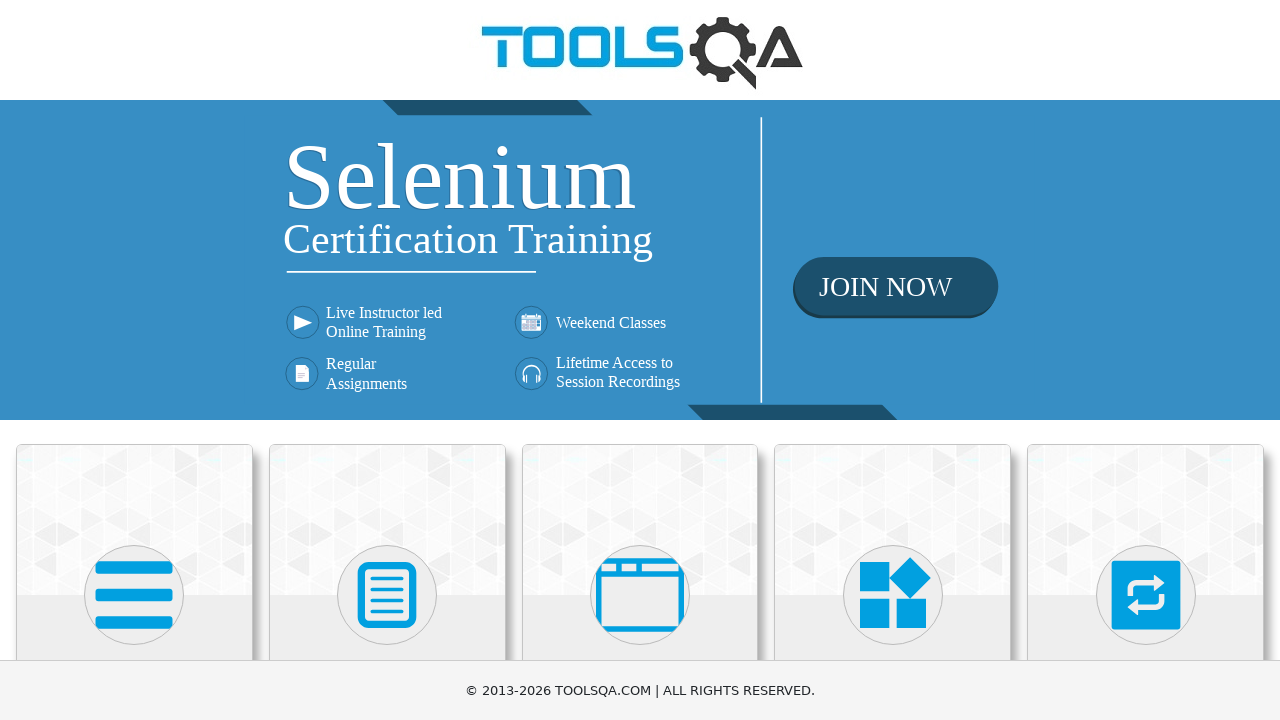